Tests various JavaScript alerts including immediate alert, timed alert (5 seconds), confirm box, and prompt box by clicking buttons and accepting the dialogs.

Starting URL: https://demoqa.com/

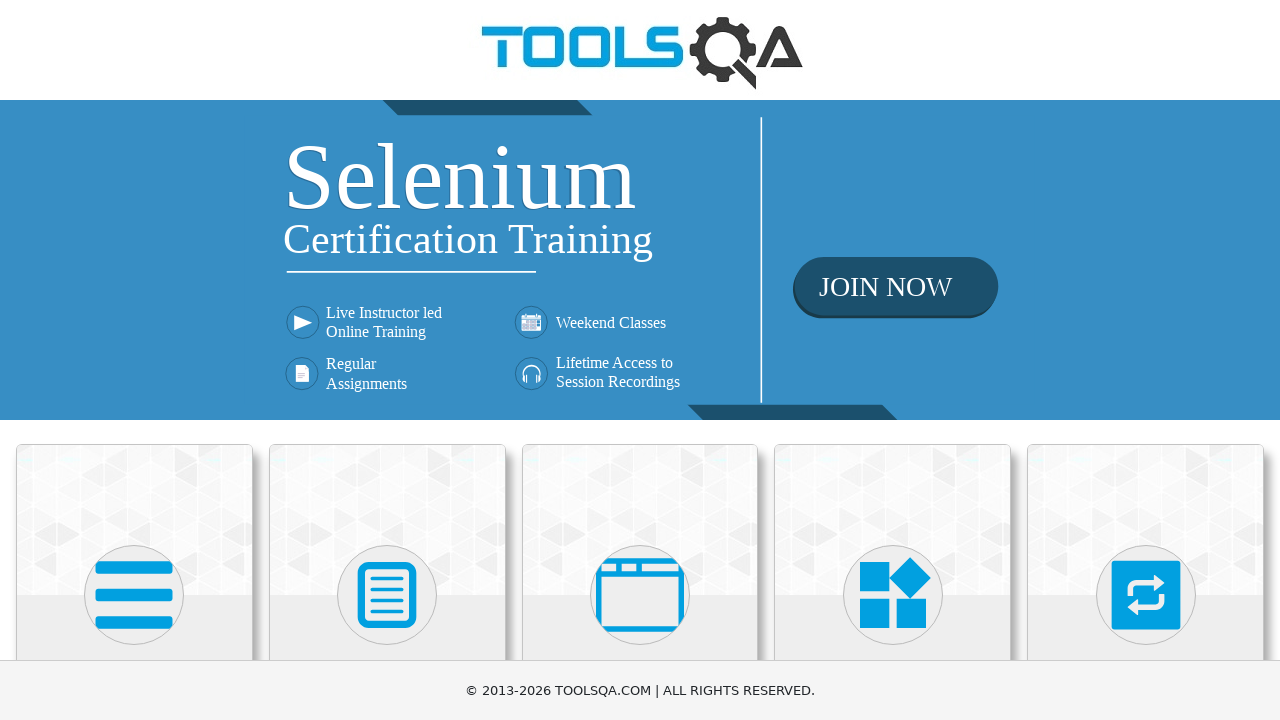

Clicked on 'Alerts, Frame & Windows' section at (640, 360) on internal:text="Alerts, Frame & Windows"i
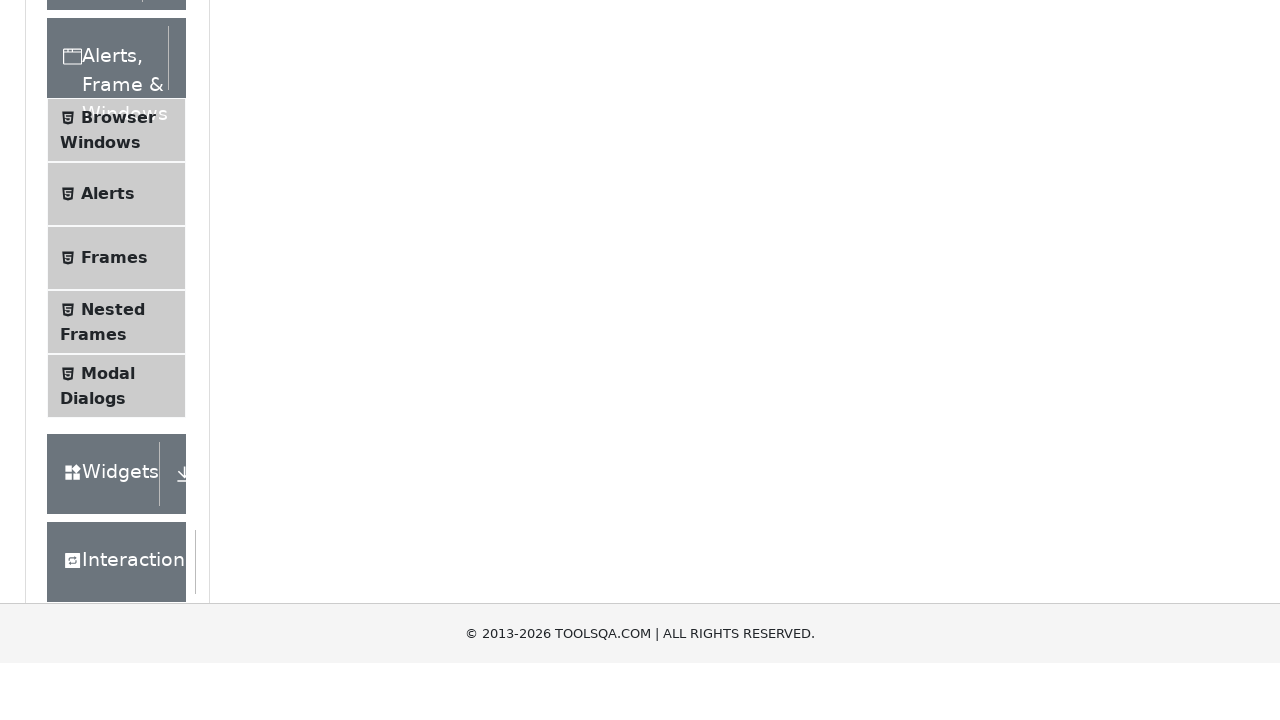

Clicked on 'Alerts' menu item at (116, 501) on li >> internal:has-text="Alerts"i
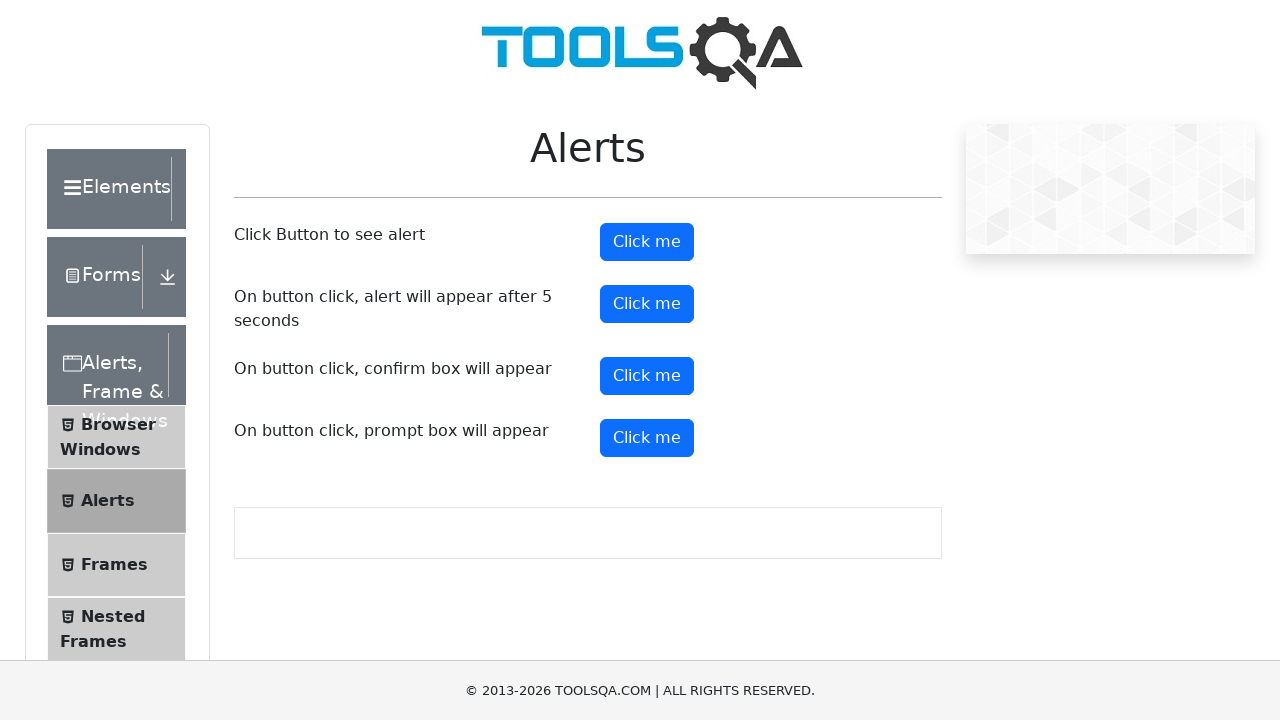

Clicked alert button and accepted immediate alert dialog at (647, 242) on #alertButton
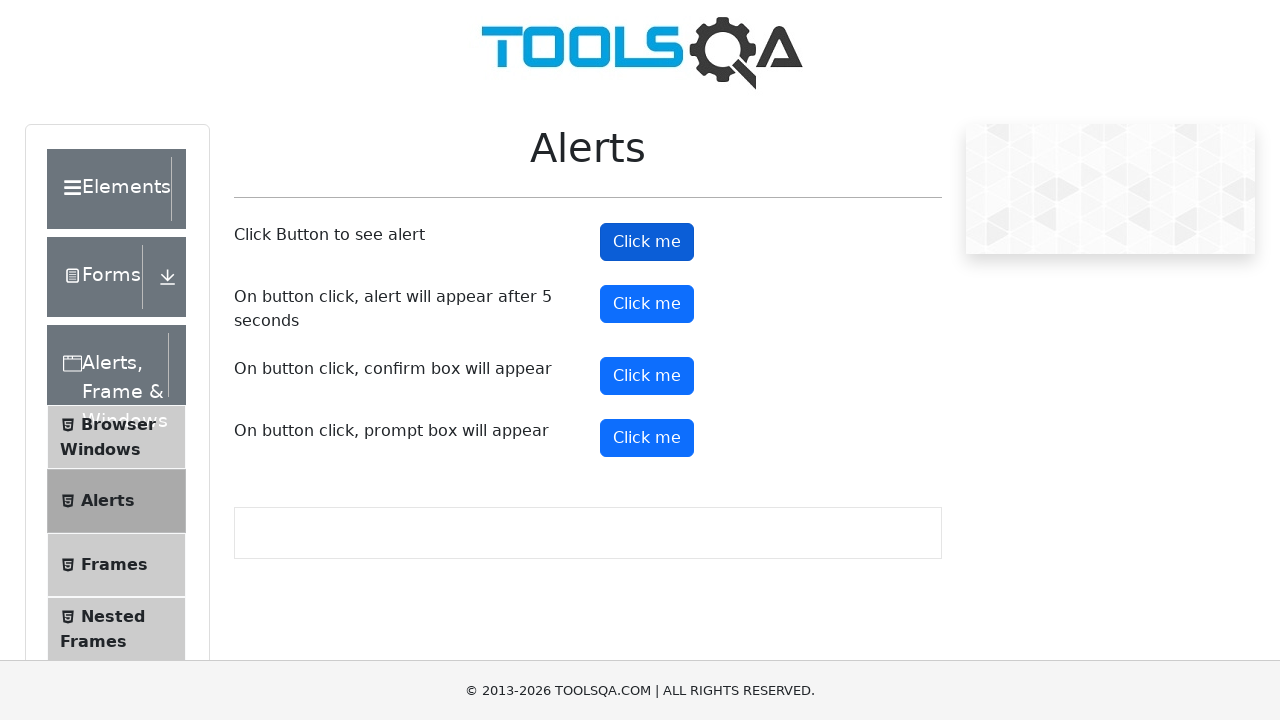

Clicked timed alert button to trigger 5-second delayed alert at (647, 304) on #timerAlertButton
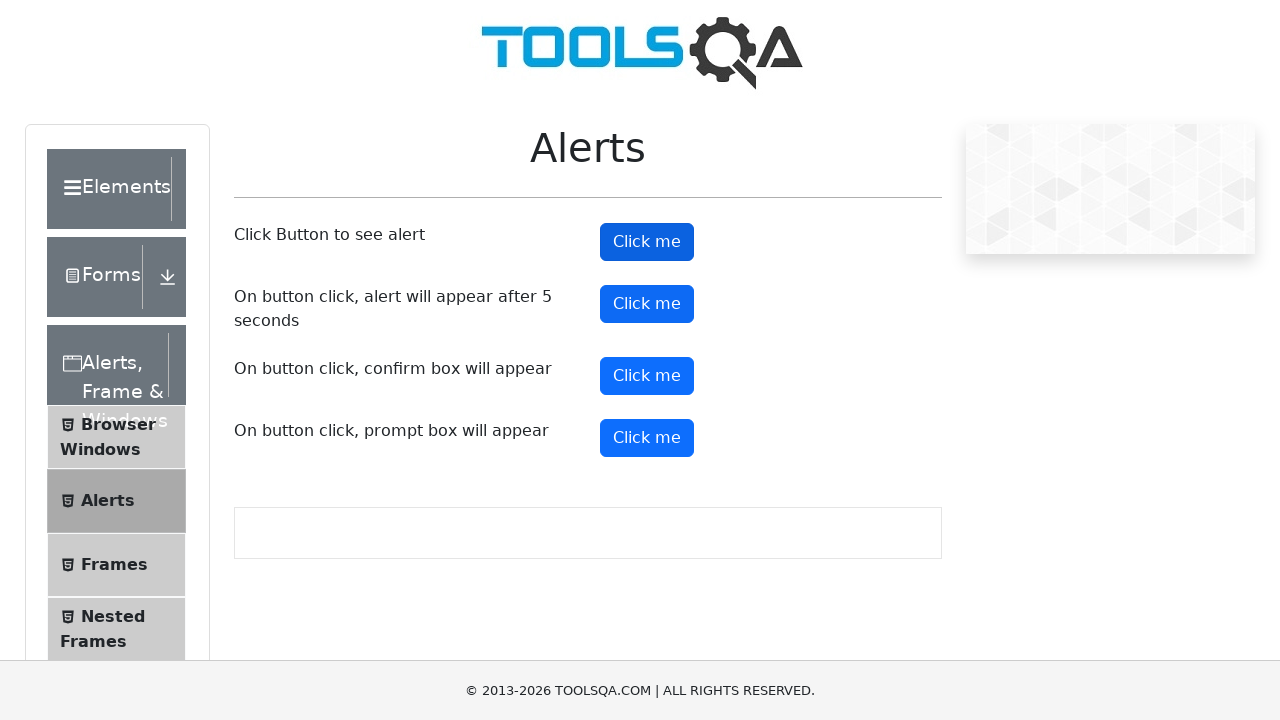

Waited 6 seconds for timed alert to appear and accepted it
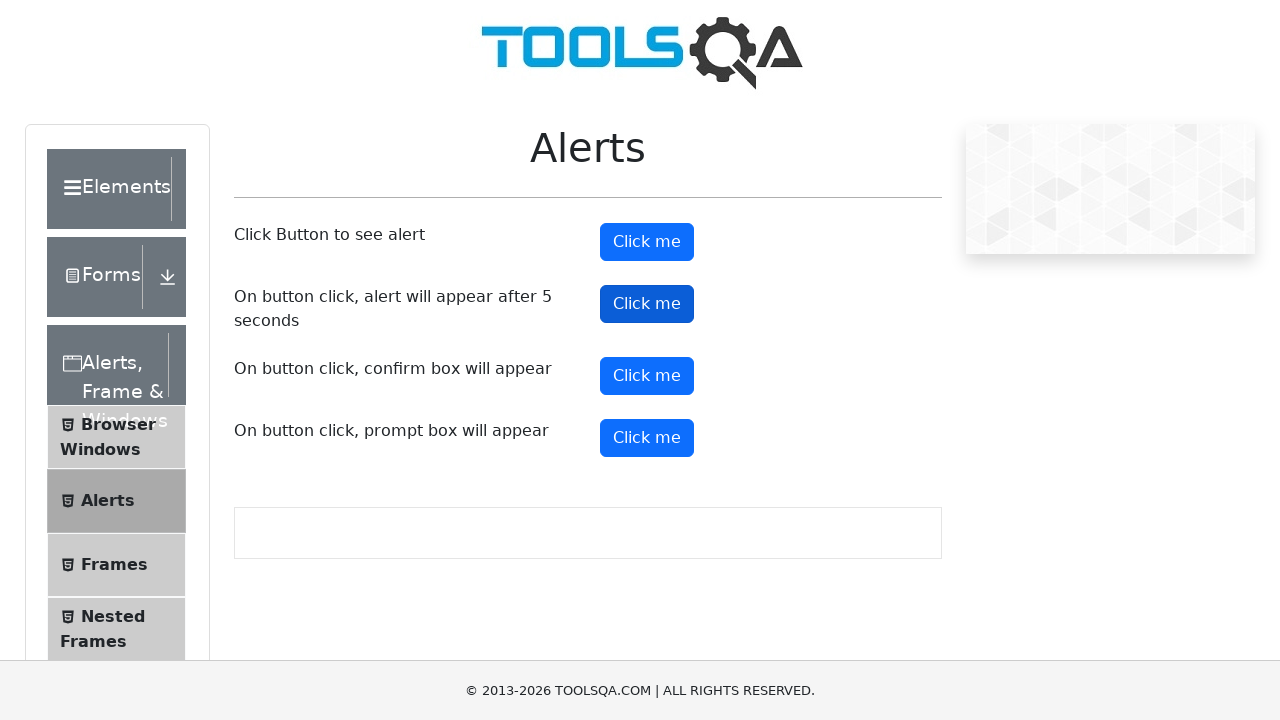

Clicked confirm button and accepted confirm dialog at (647, 376) on #confirmButton
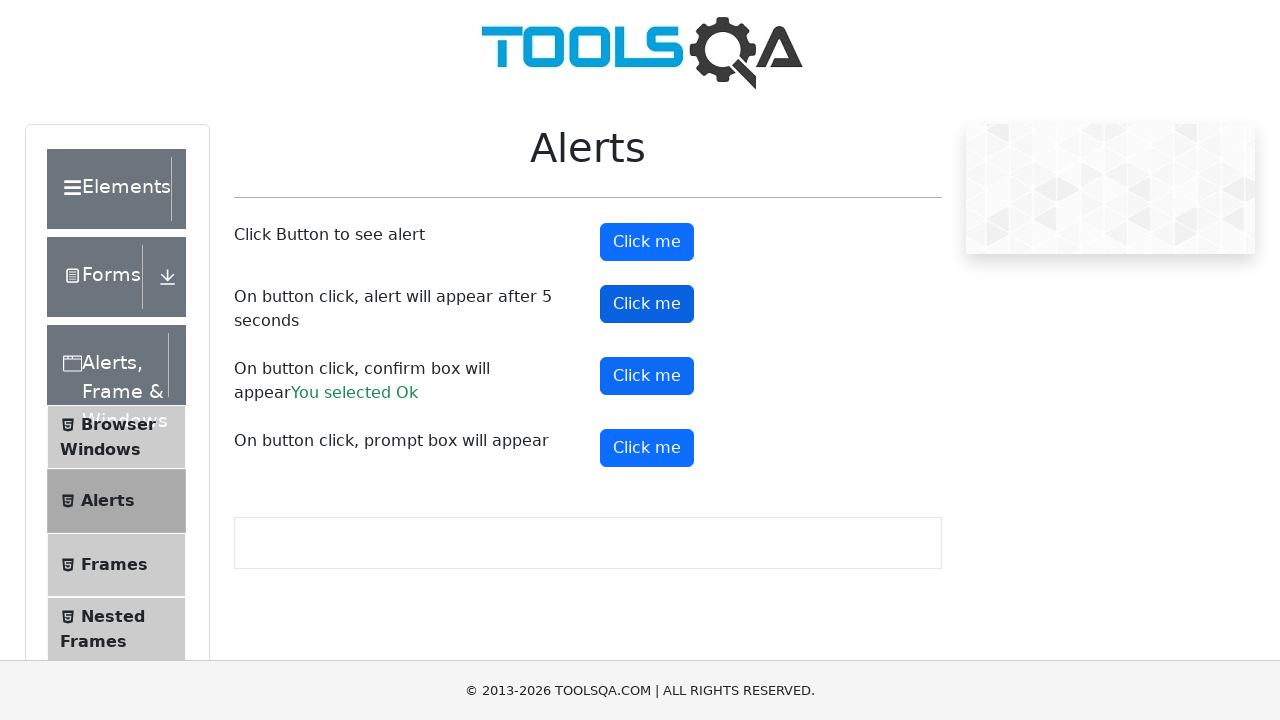

Confirm result element loaded on the page
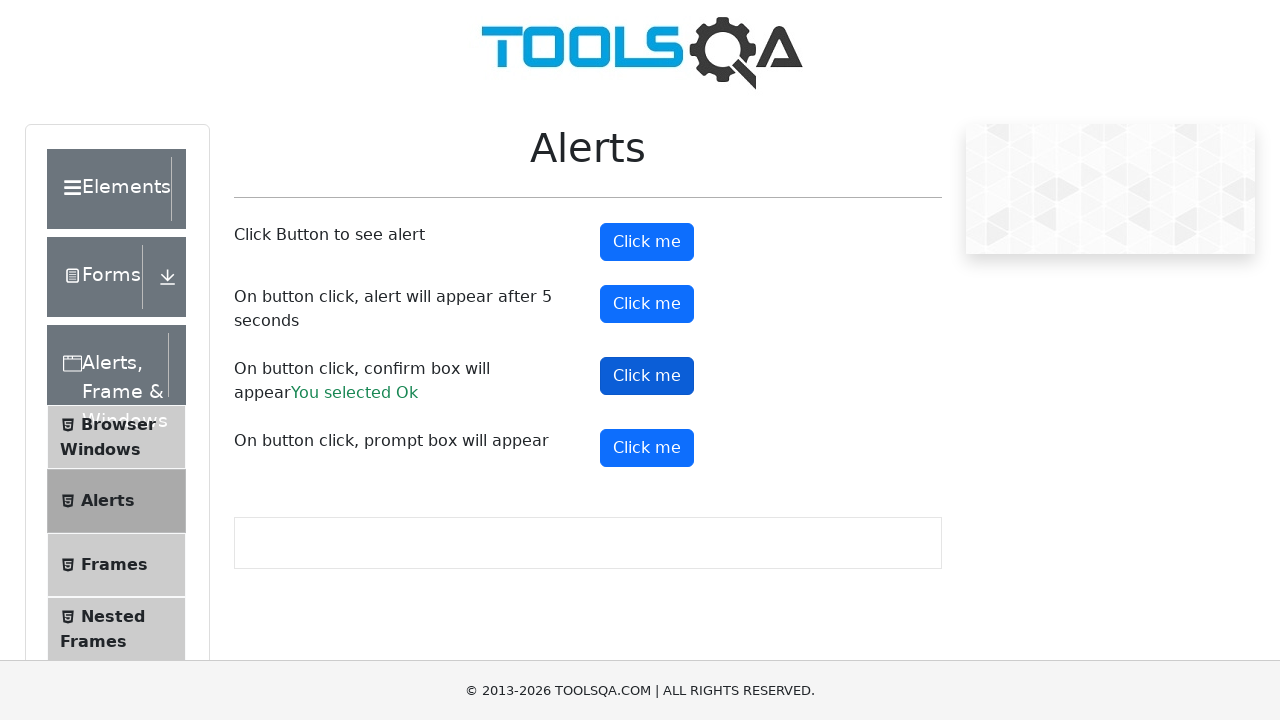

Clicked prompt button and accepted prompt dialog at (647, 448) on #promtButton
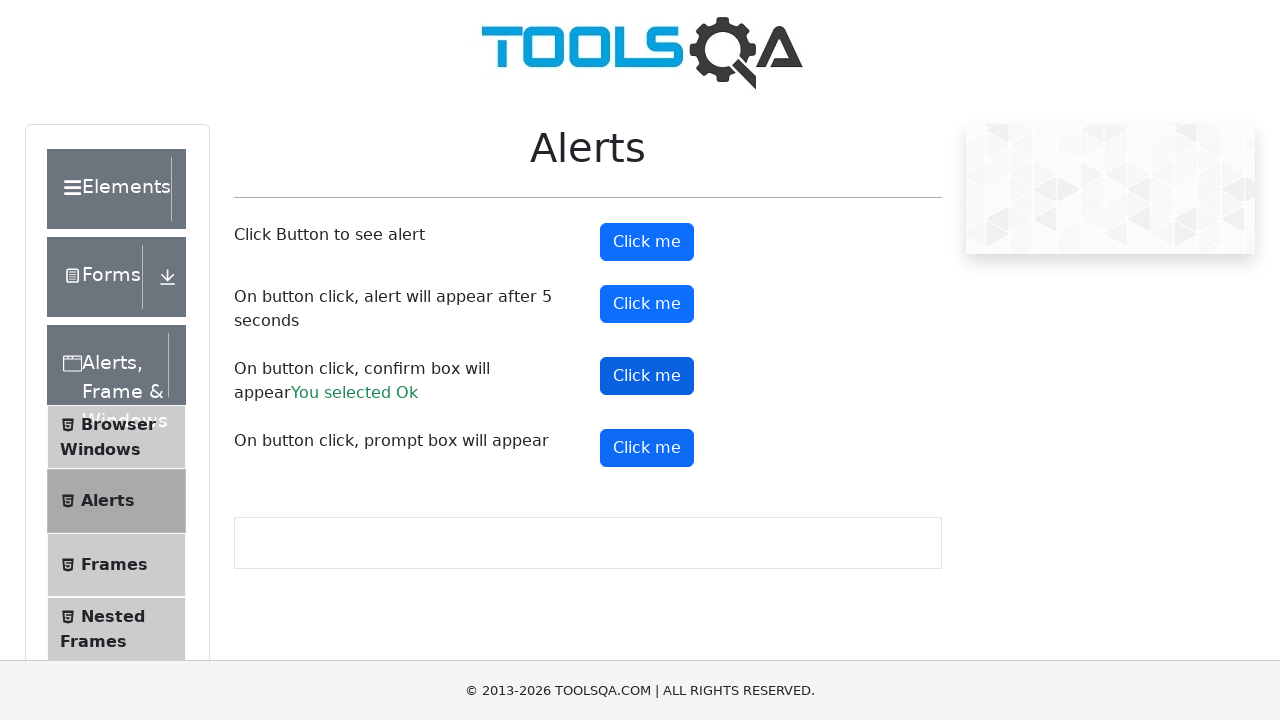

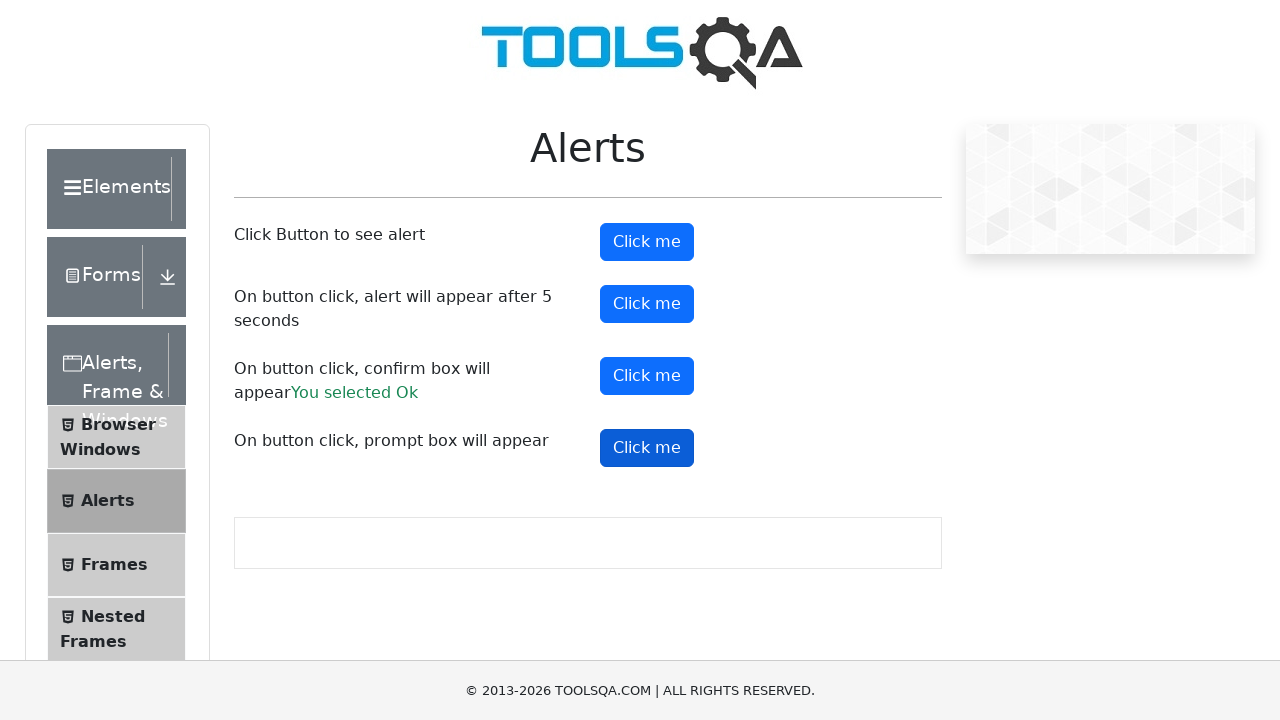